Tests downloading a ZIP file from a public GitHub repository by clicking the Code button and then the Download ZIP option

Starting URL: https://github.com/Vidoosh/Image-colorizer

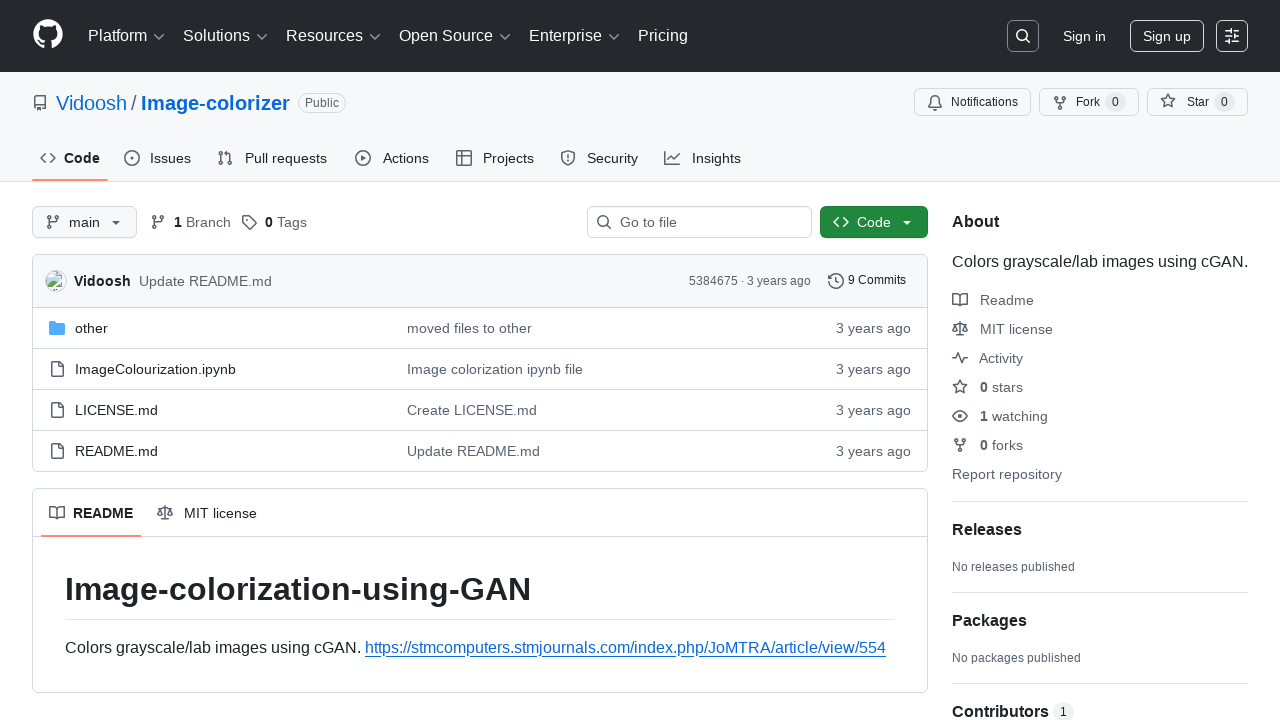

Waited for page to load (networkidle state)
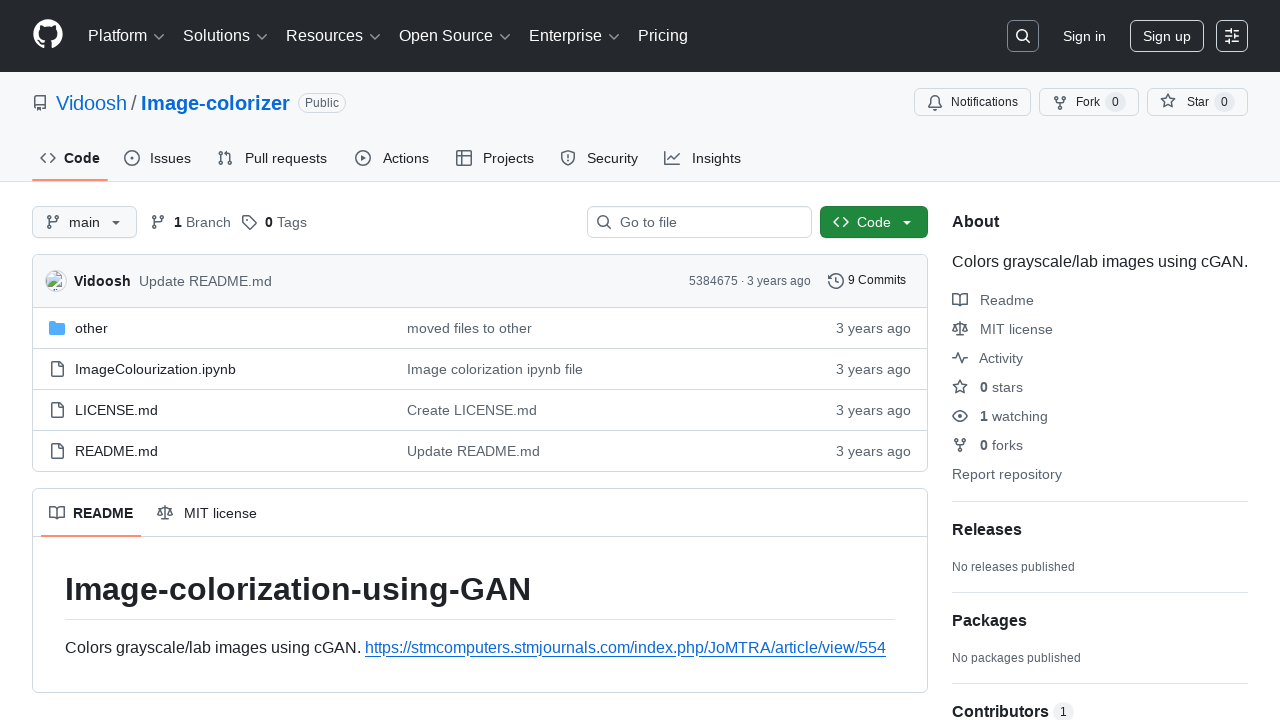

Clicked the Code dropdown button at (874, 222) on button:has-text('Code')
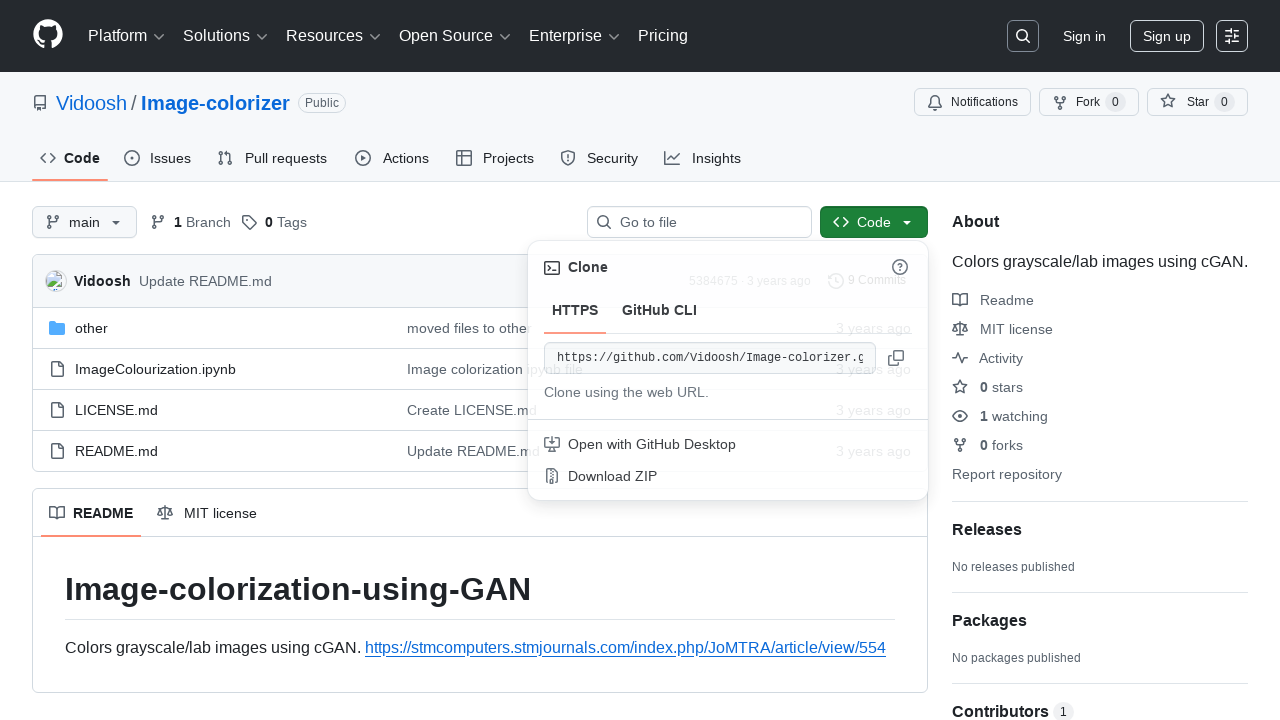

Download ZIP option appeared in dropdown
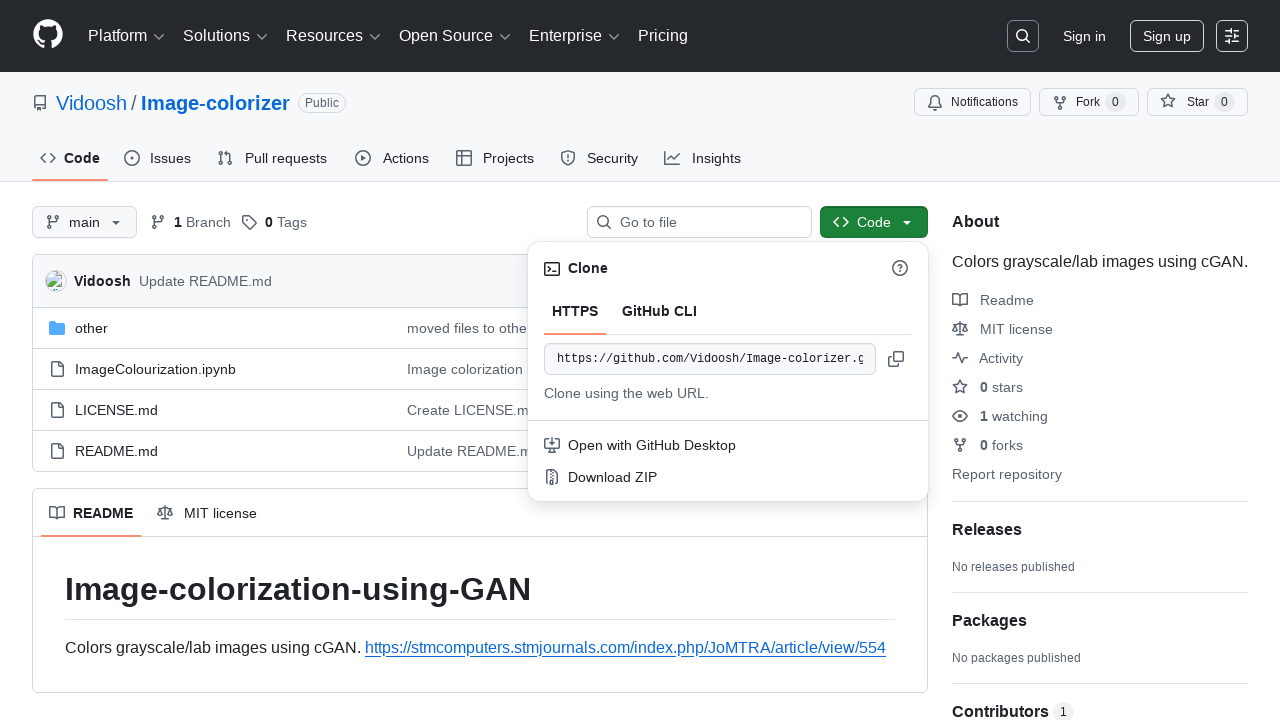

Clicked Download ZIP option to start downloading repository at (740, 477) on text=Download ZIP
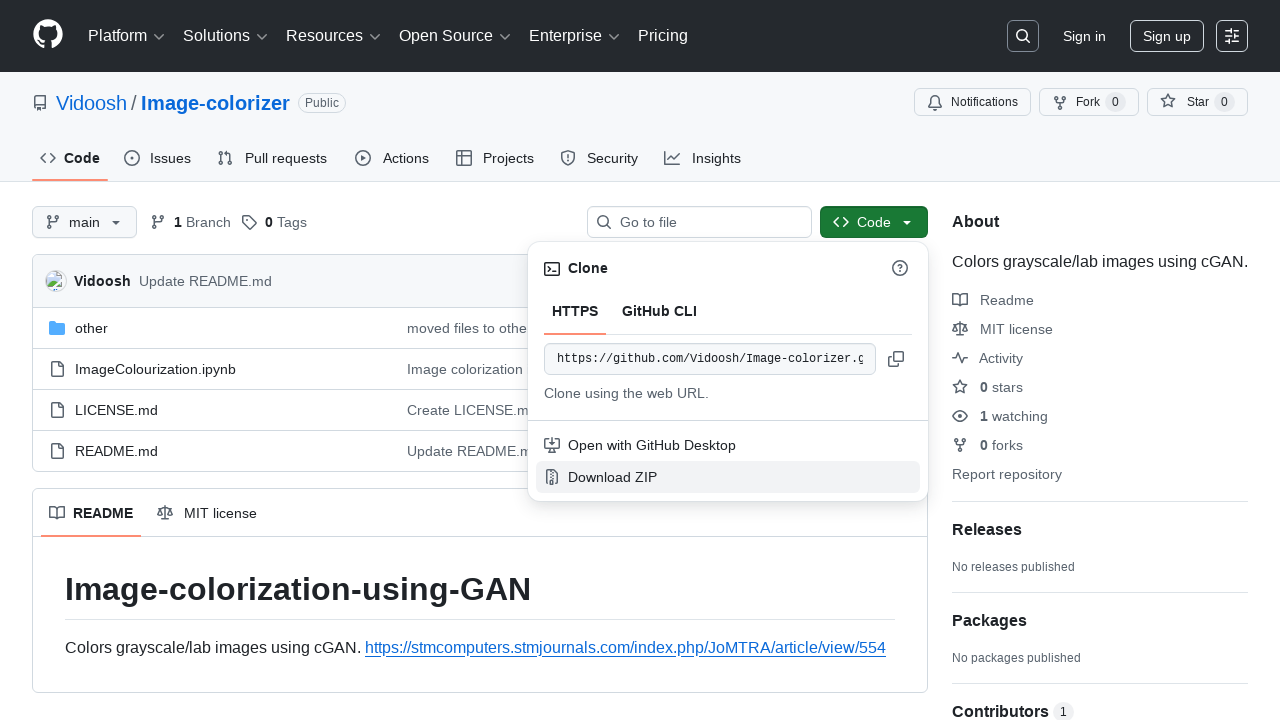

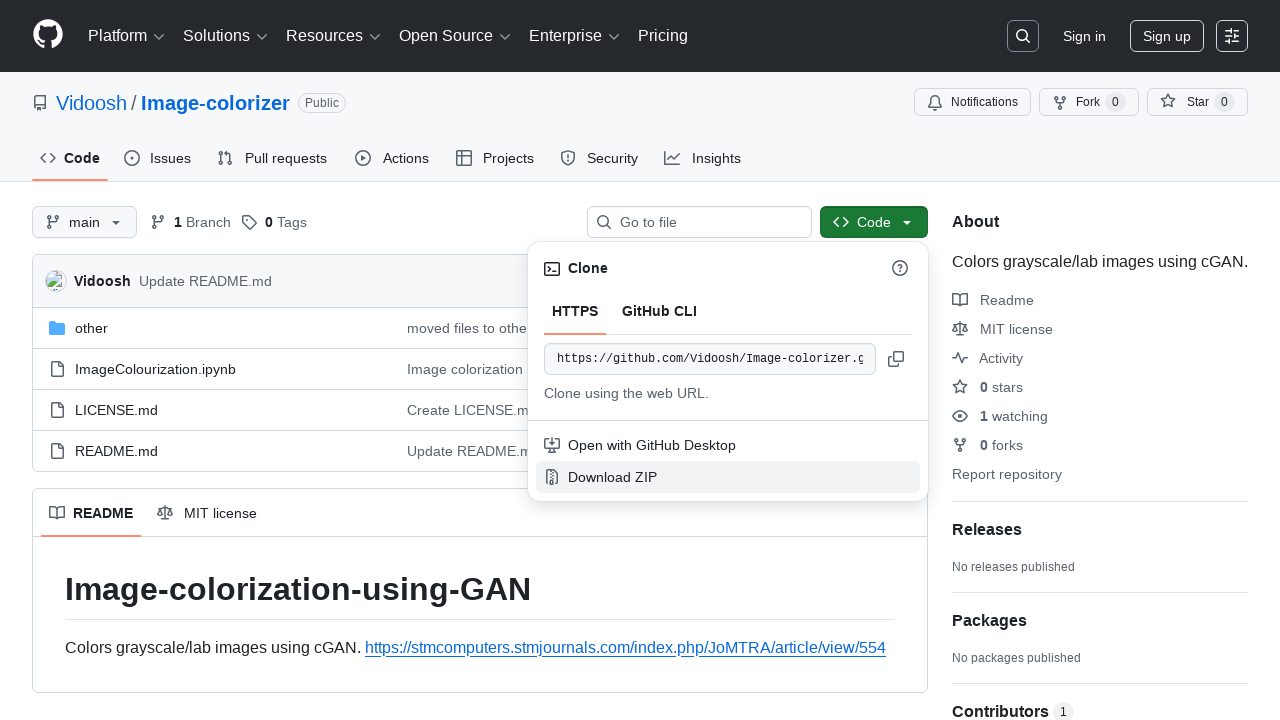